Tests a contact form by filling all fields (name, email, phone) and submitting, then verifies the complete result message

Starting URL: https://lm.skillbox.cc/qa_tester/module02/homework1/

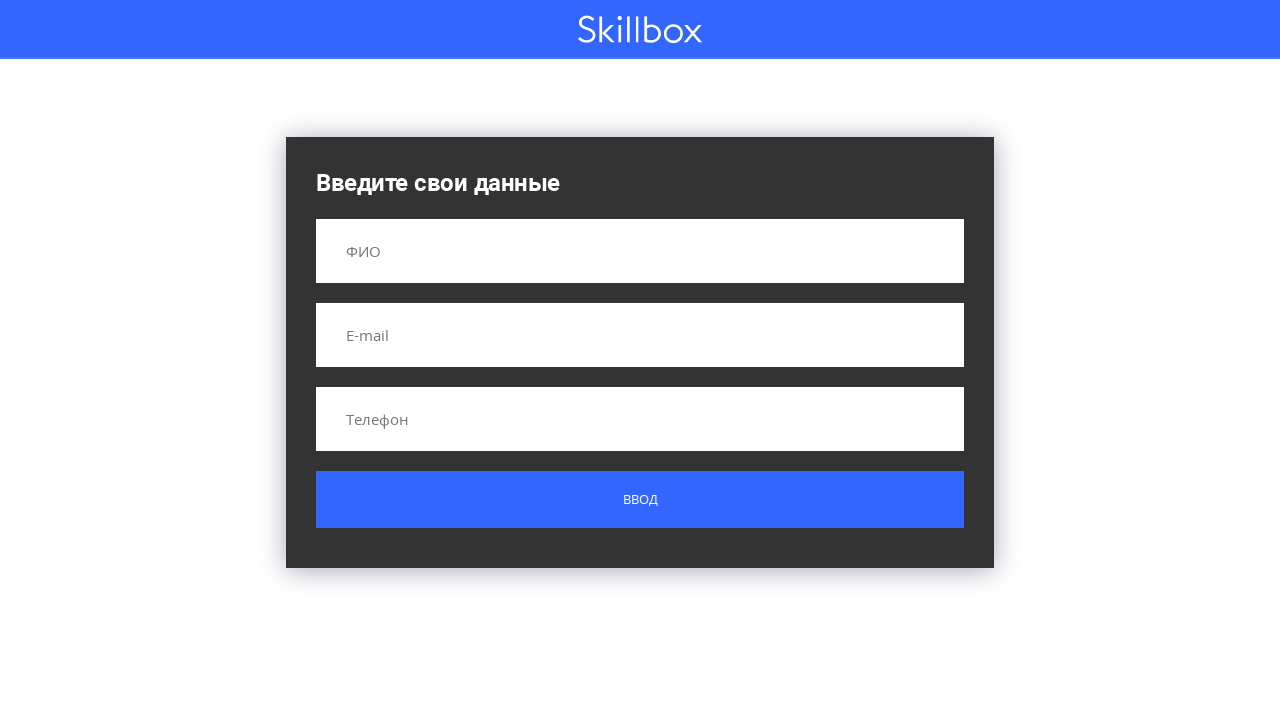

Filled name field with 'Иванов Иван Иванович' on input[name='name']
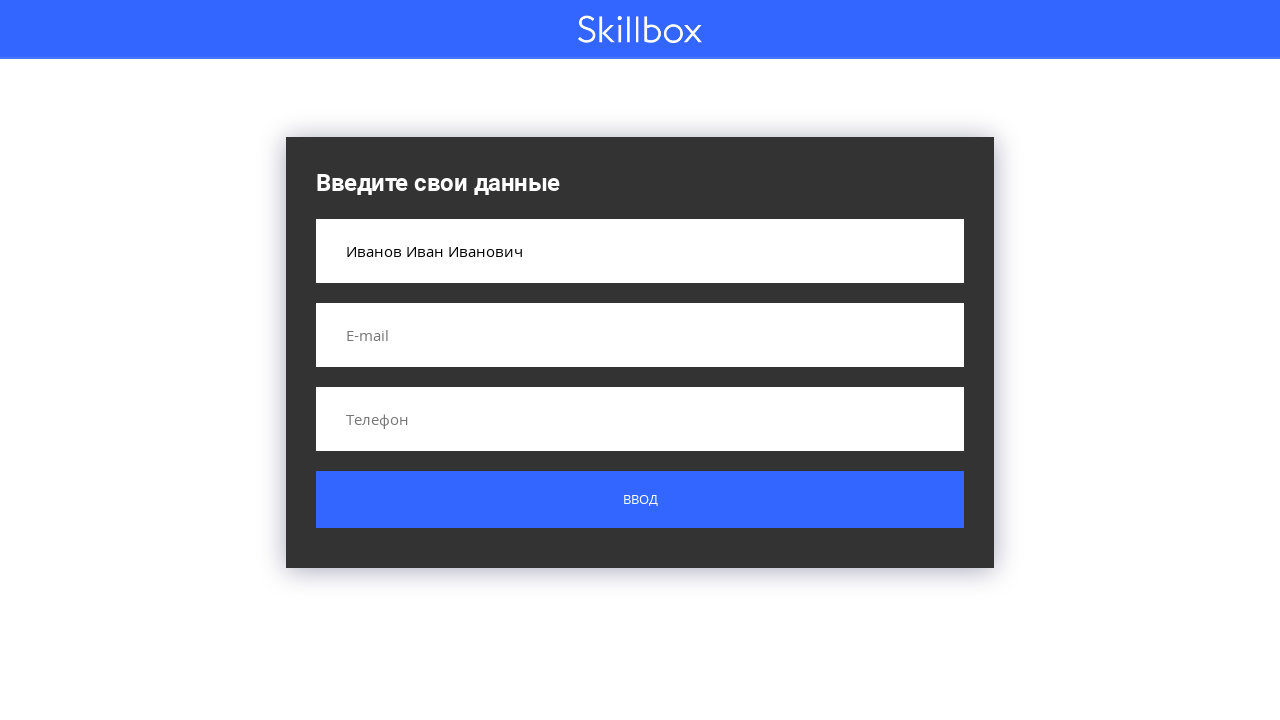

Filled email field with 'test@test.ru' on input[name='email']
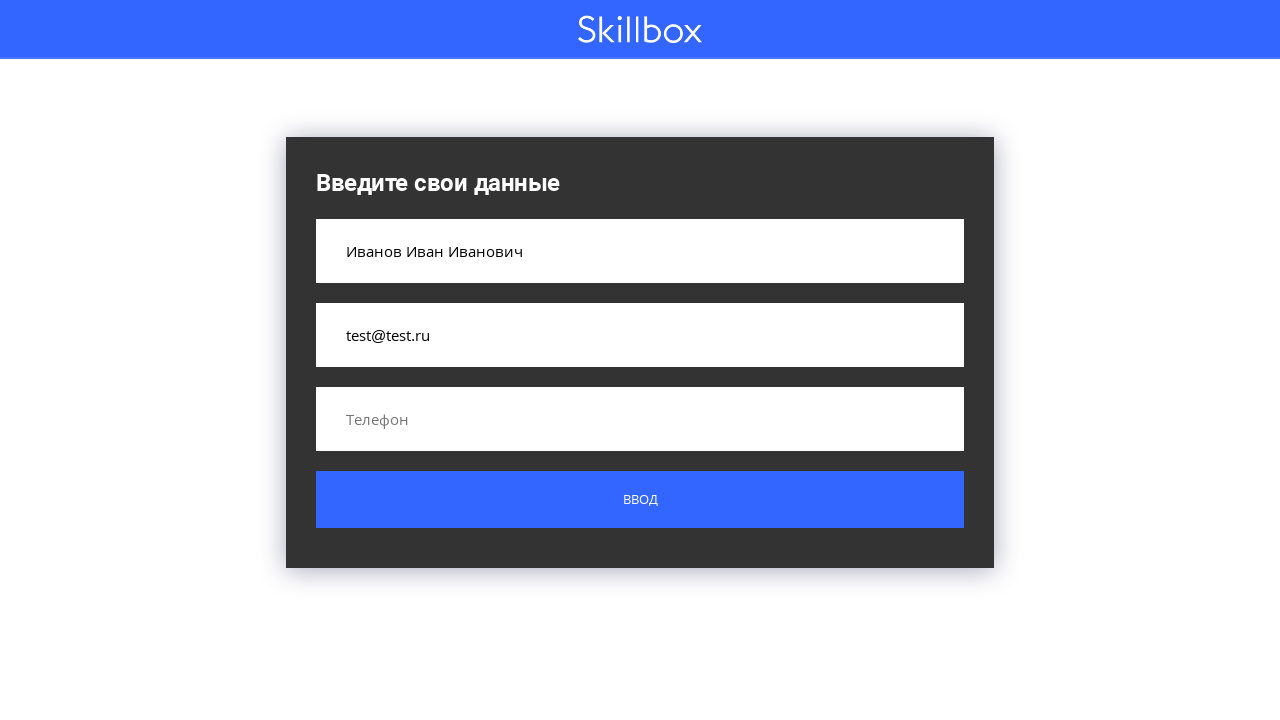

Filled phone field with '+375293377992' on input[name='phone']
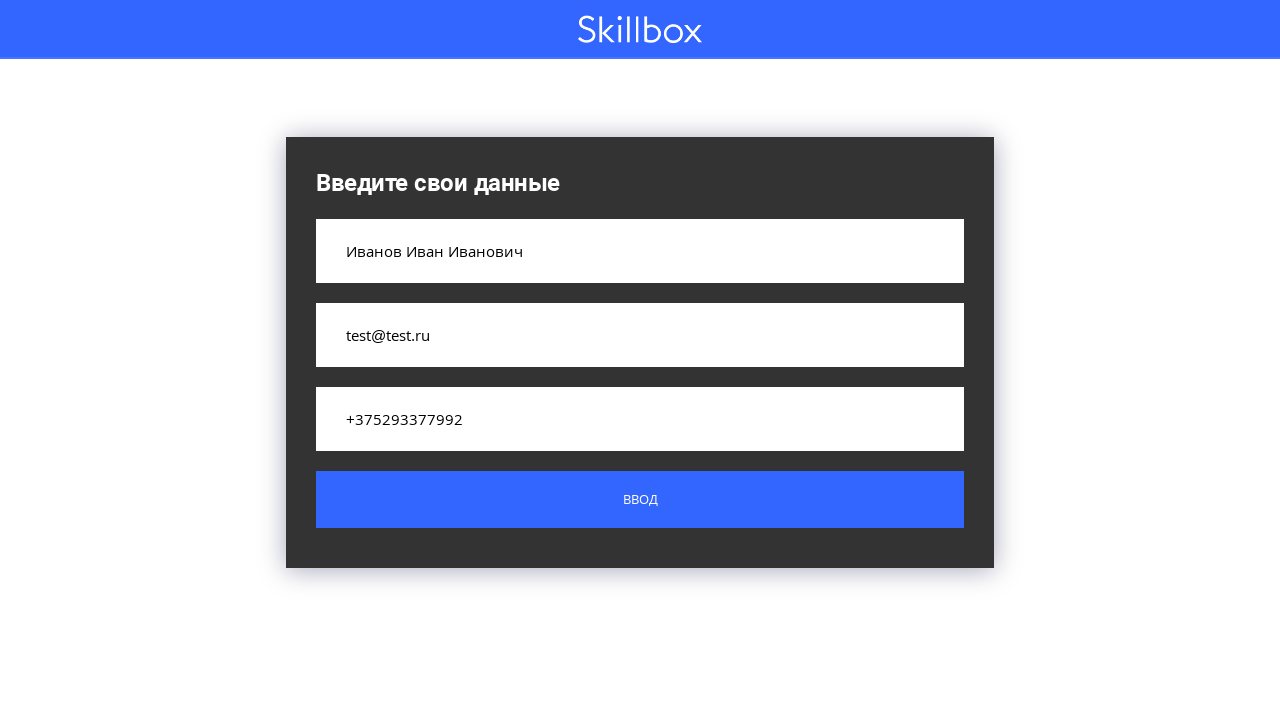

Clicked submit button to submit contact form at (640, 500) on .button
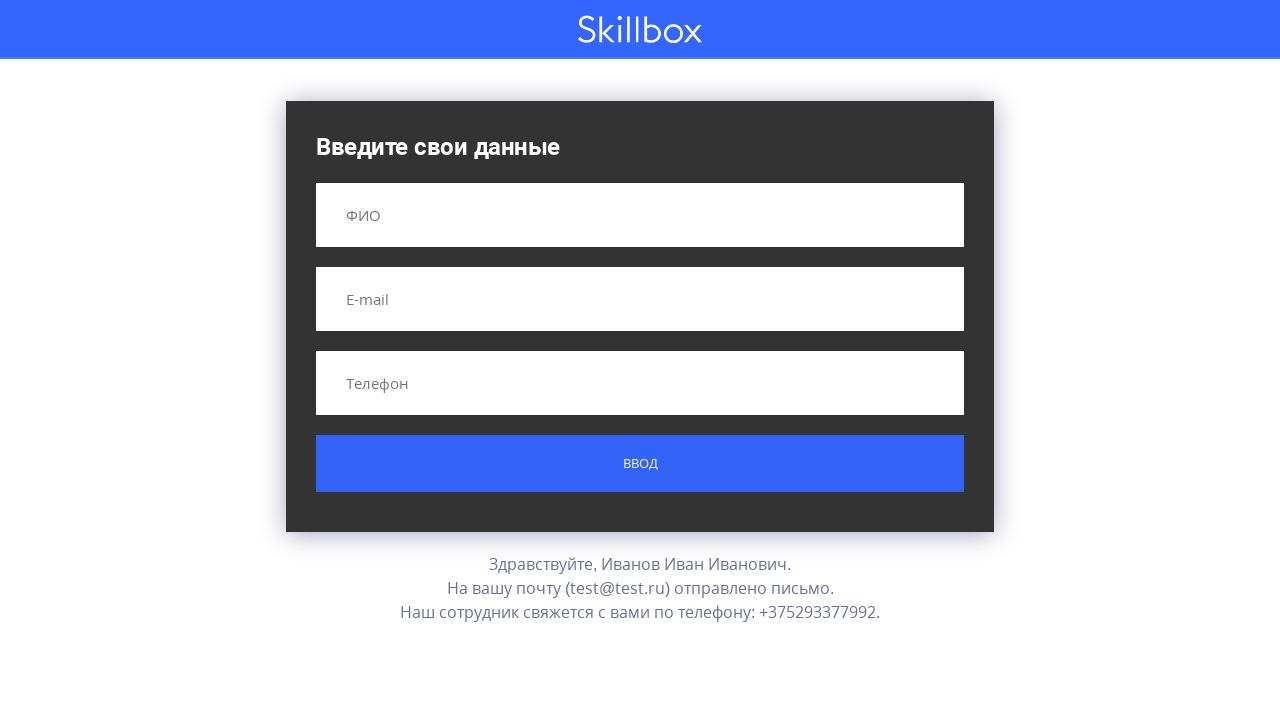

Result message appeared on page
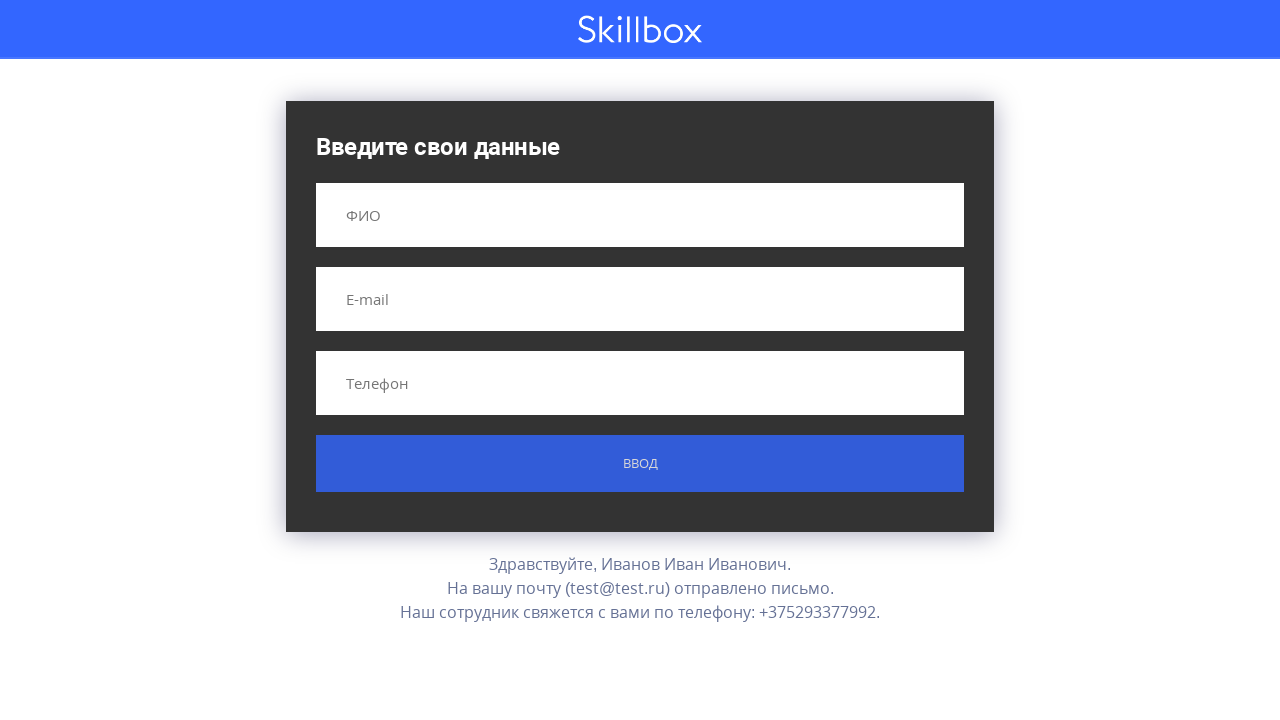

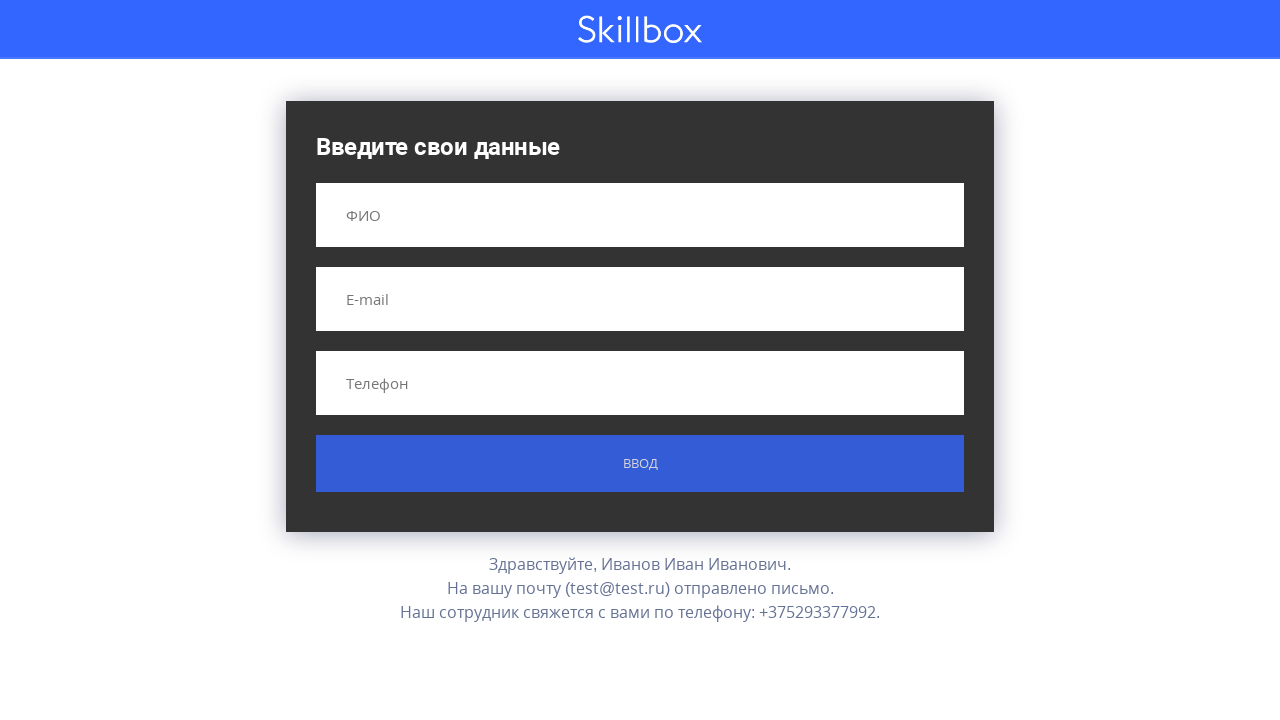